Tests basic browser automation on Playwright documentation site by navigating to the homepage, clicking "Get Started", and verifying navigation to the installation docs page.

Starting URL: https://playwright.dev

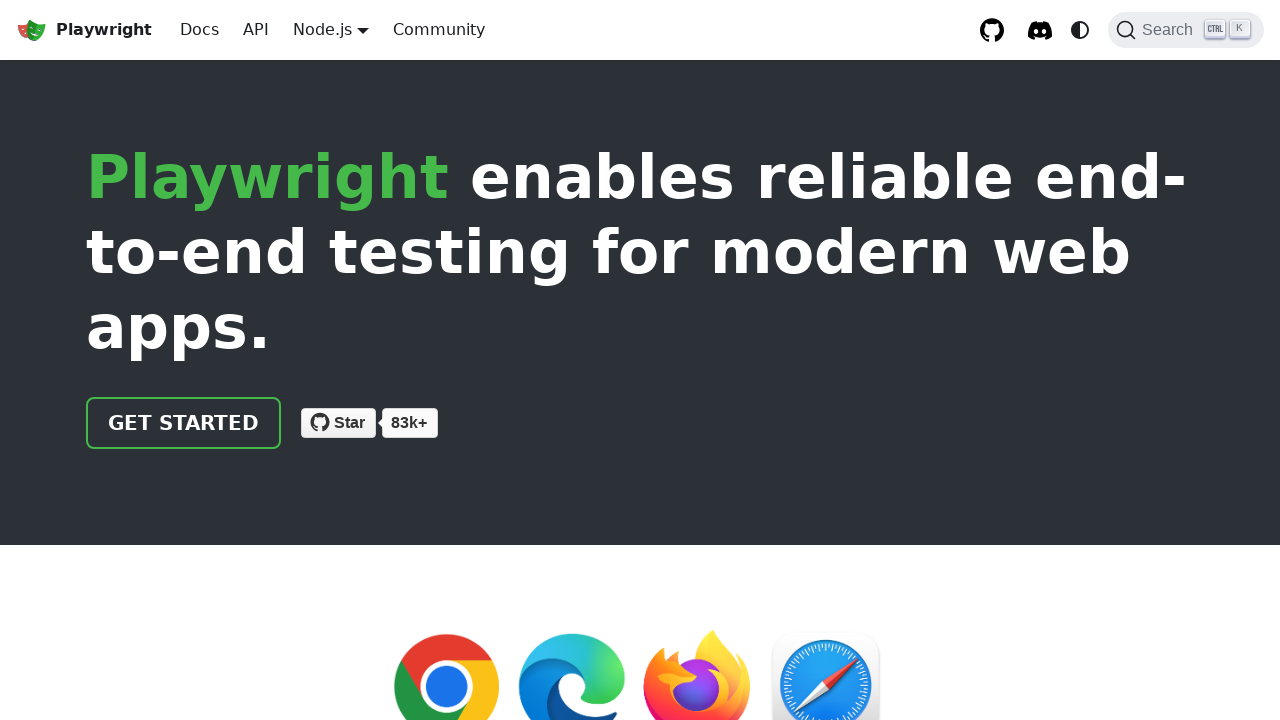

Waited for 'Get Started' link to be visible
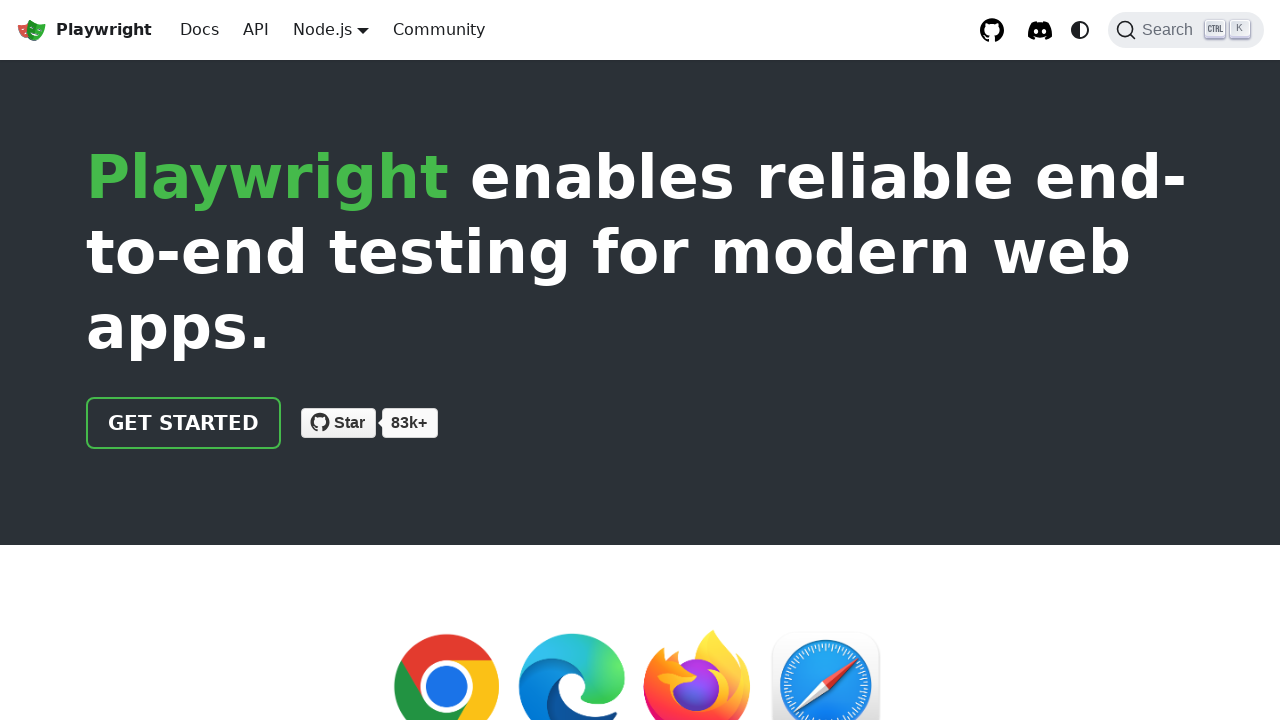

Clicked 'Get Started' link at (184, 423) on text=Get Started
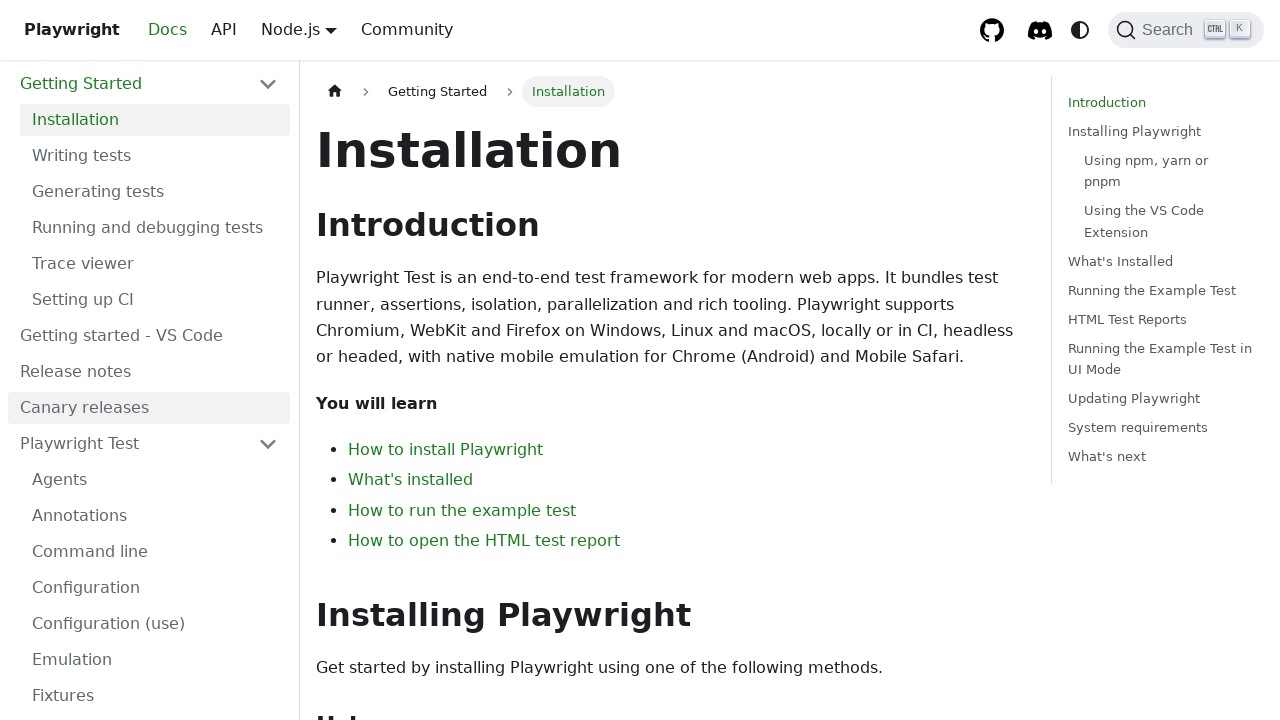

Navigated to installation docs page (URL contains /docs/intro)
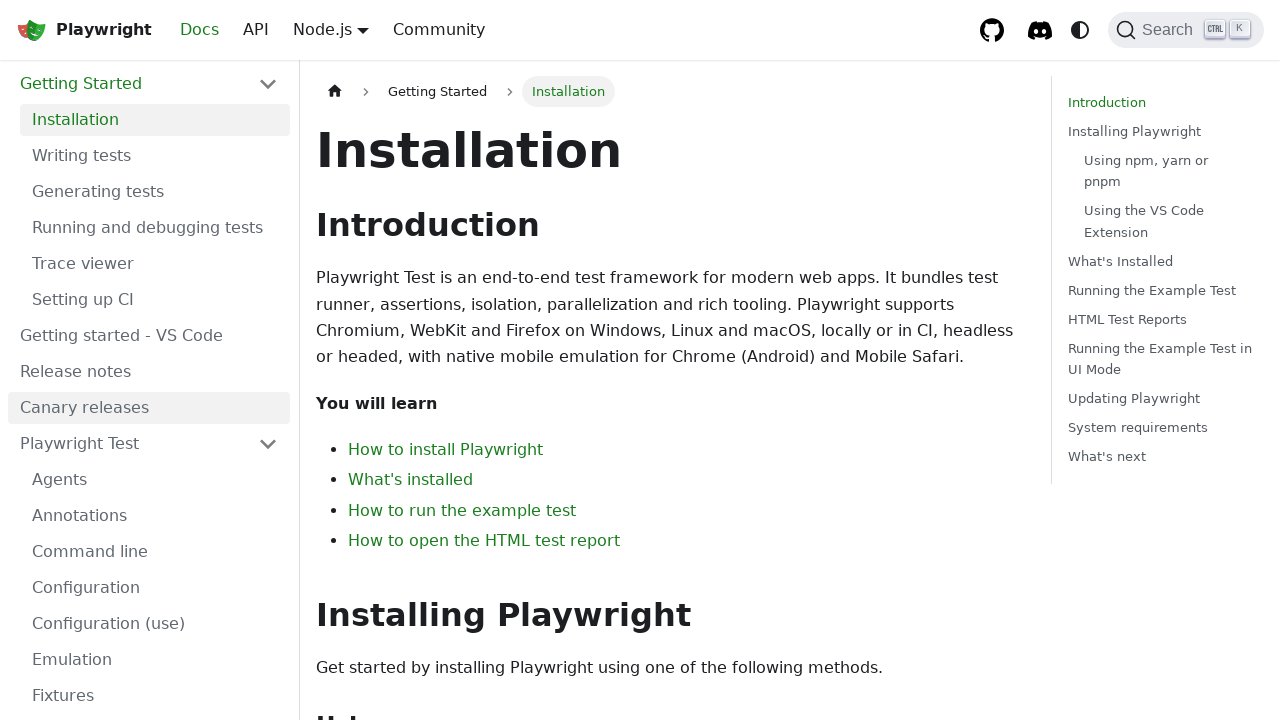

Retrieved main heading text from installation page
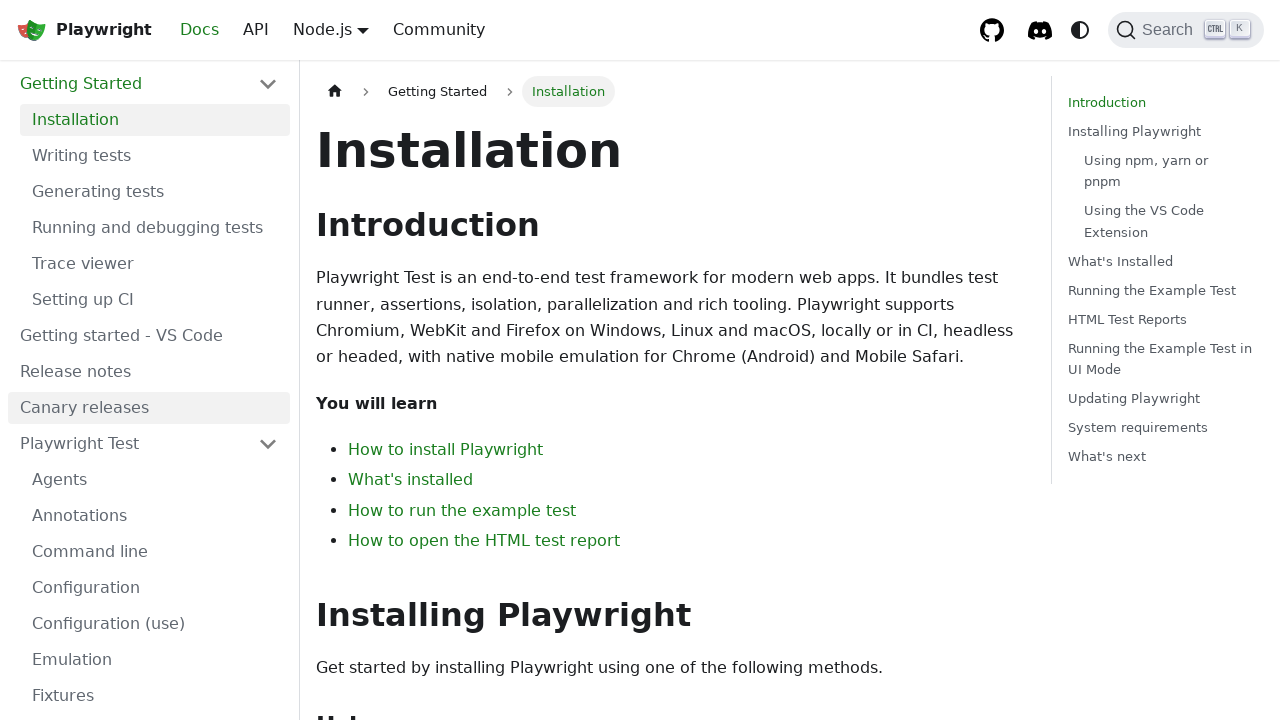

Verified heading contains 'Installation'
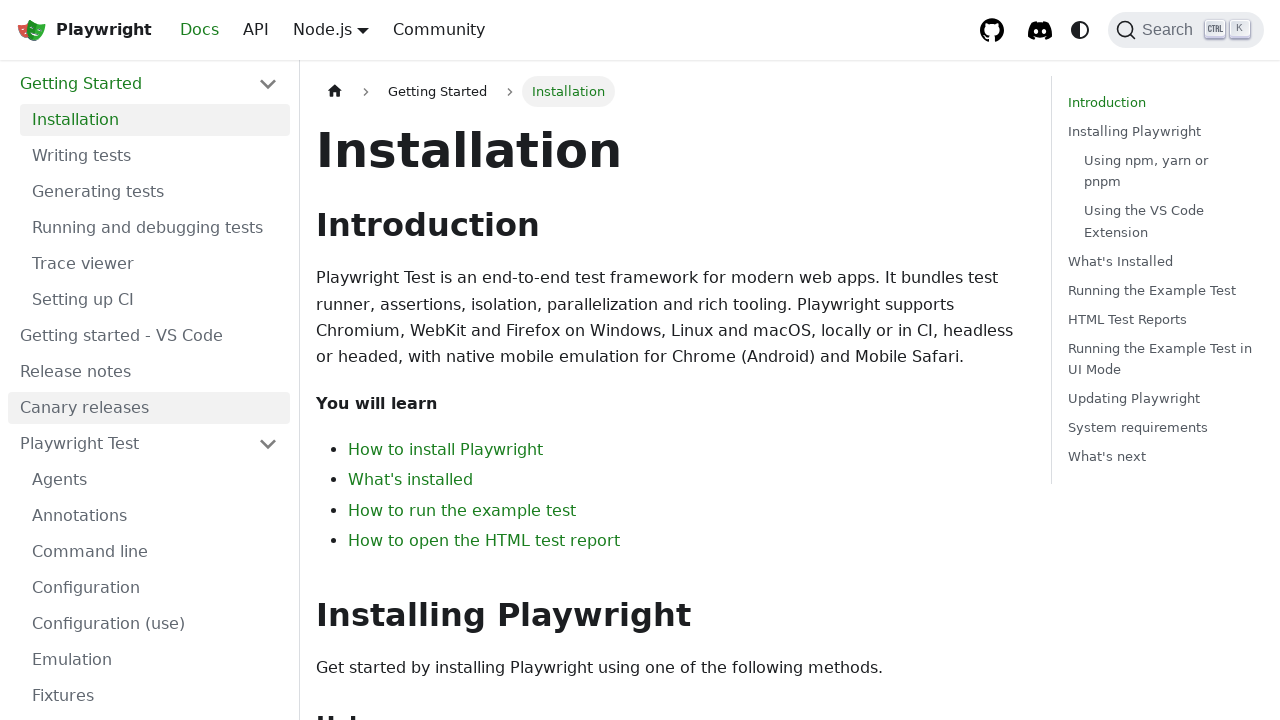

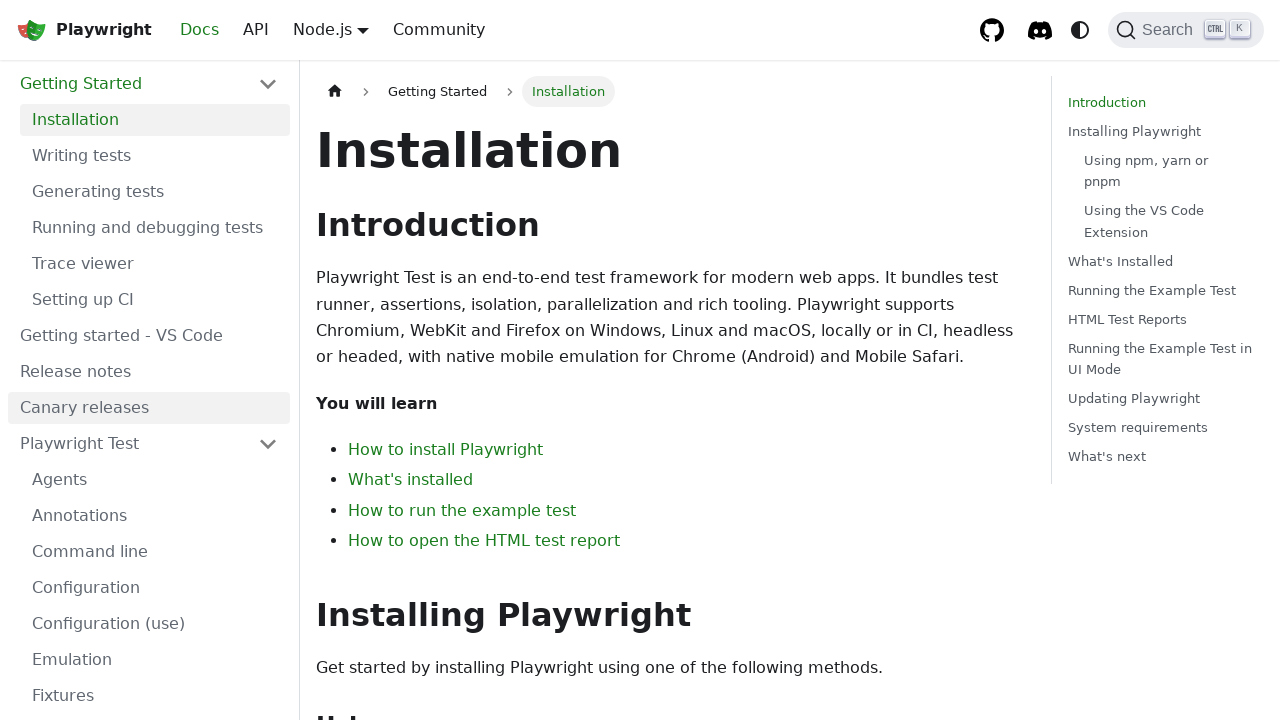